Tests the flight booking flow on BlazeDemo by selecting flights and filling in passenger information including name, address, and city.

Starting URL: https://blazedemo.com/

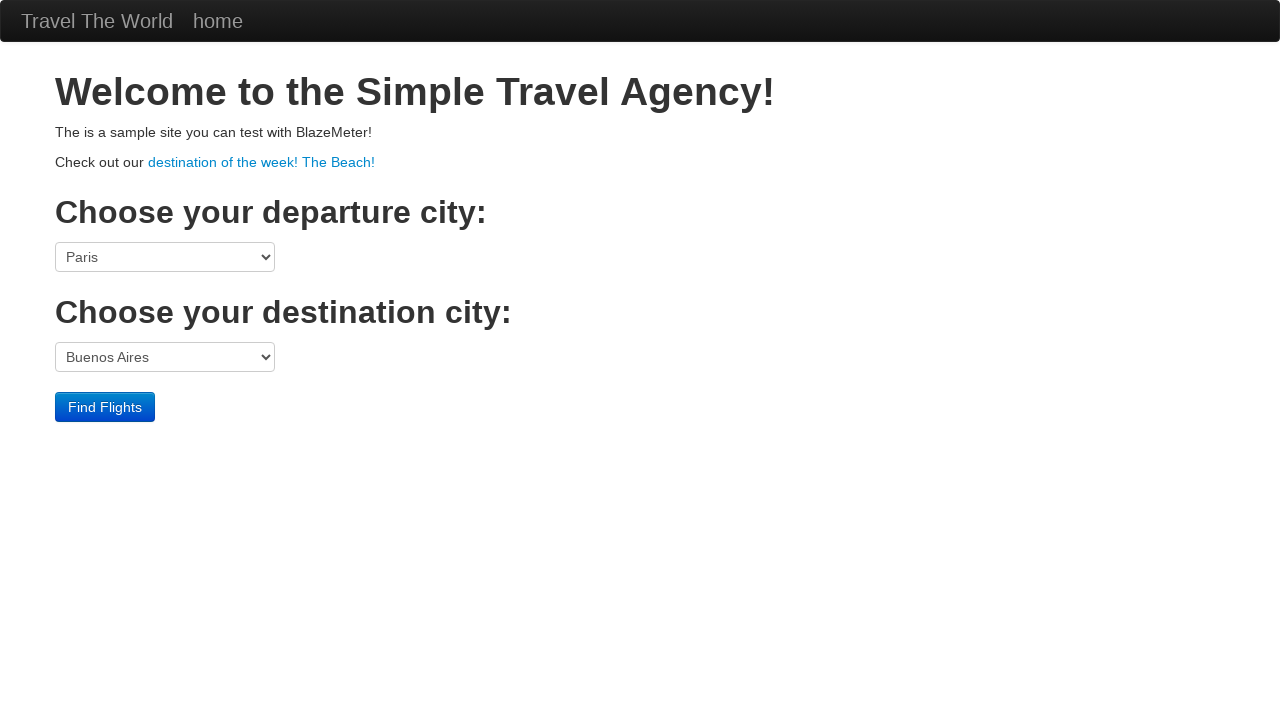

Set viewport size to 1920x1080
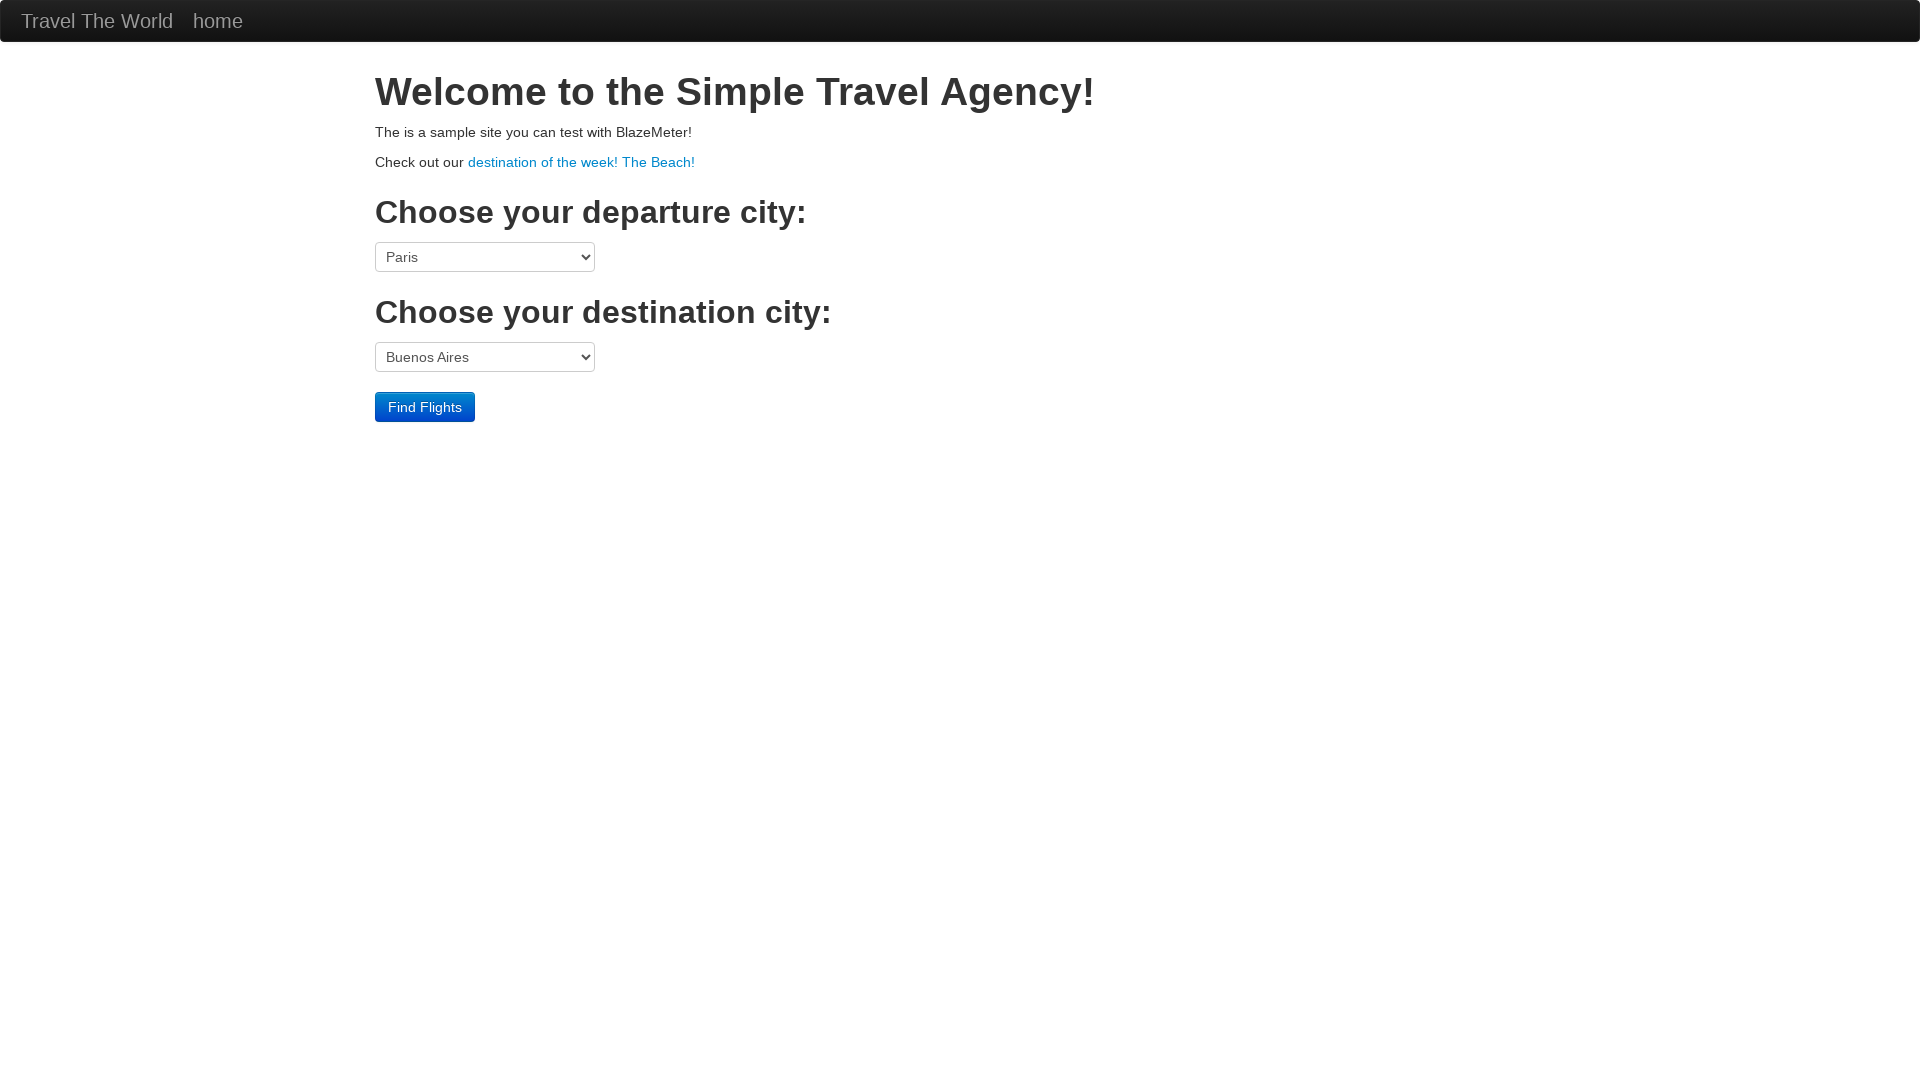

Waited for home page heading to load
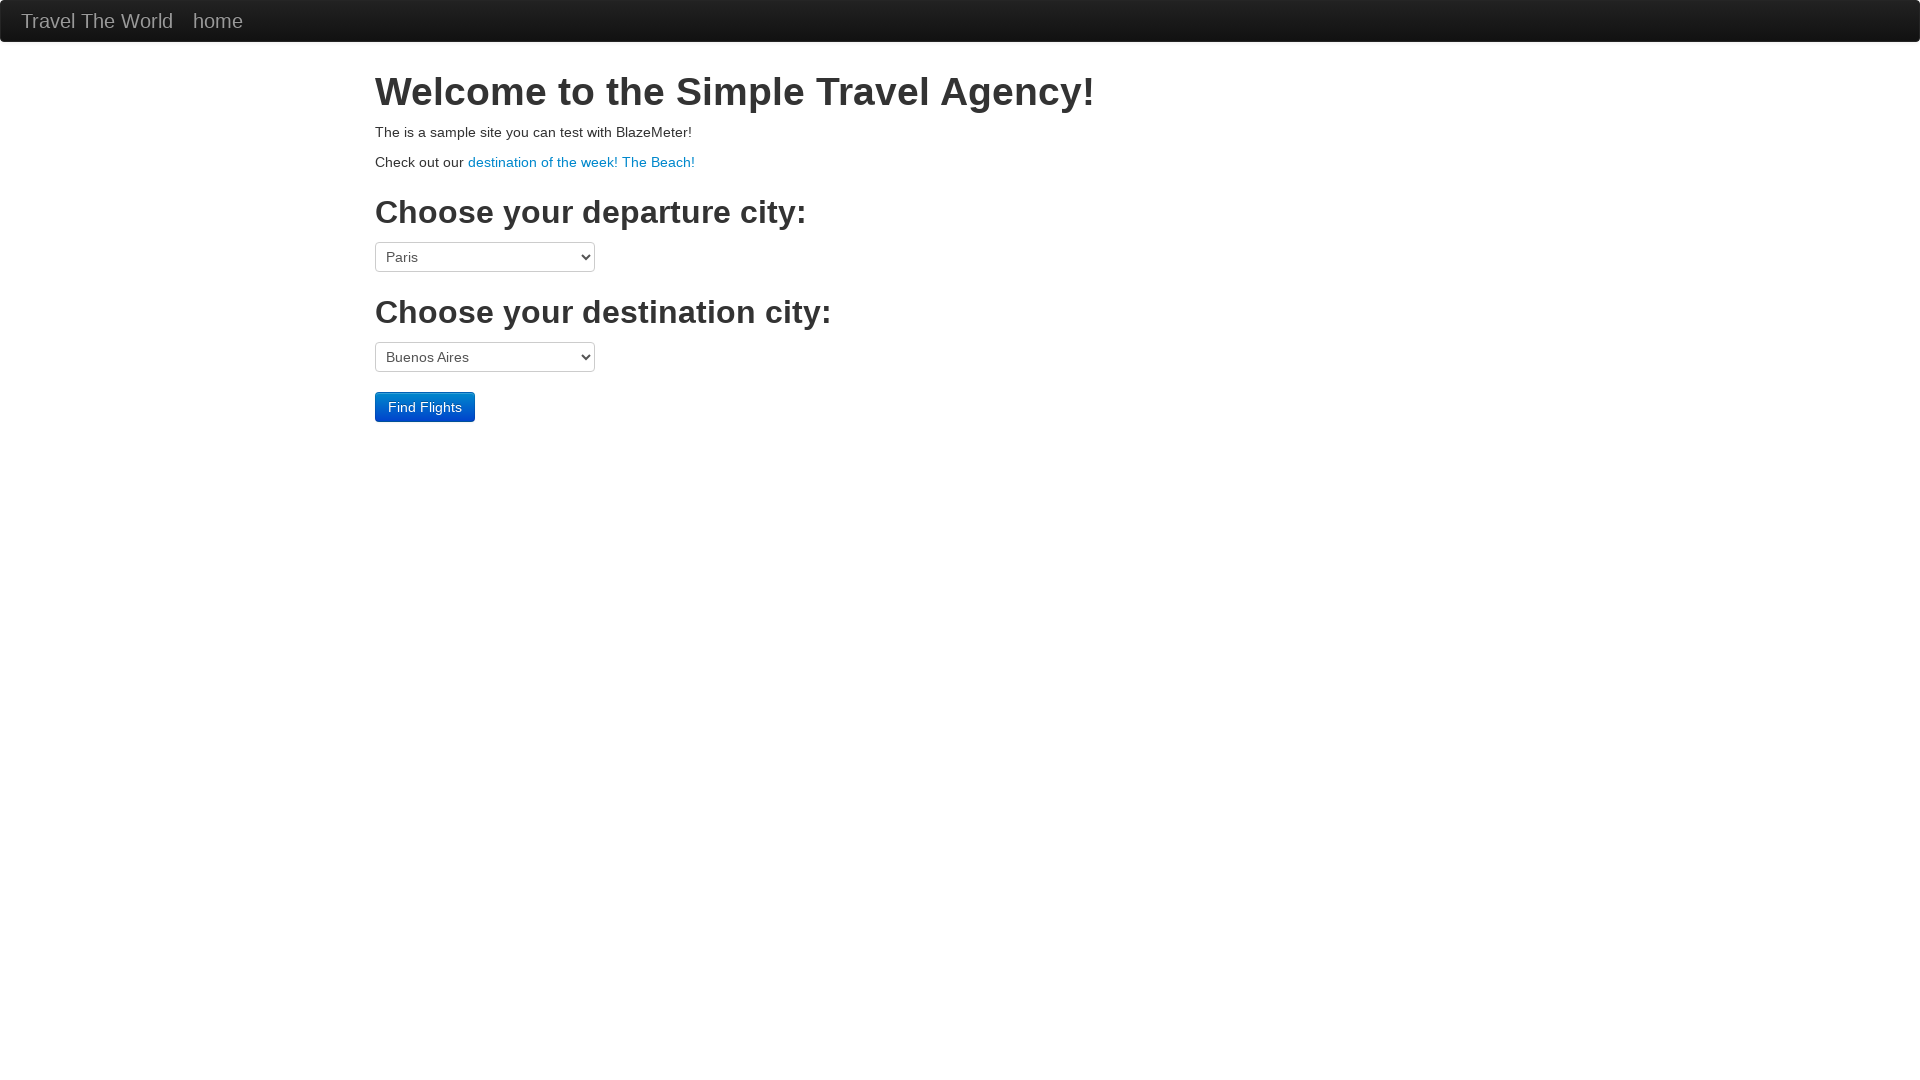

Clicked 'Find Flights' button on home page at (425, 407) on input[type='submit'][value='Find Flights']
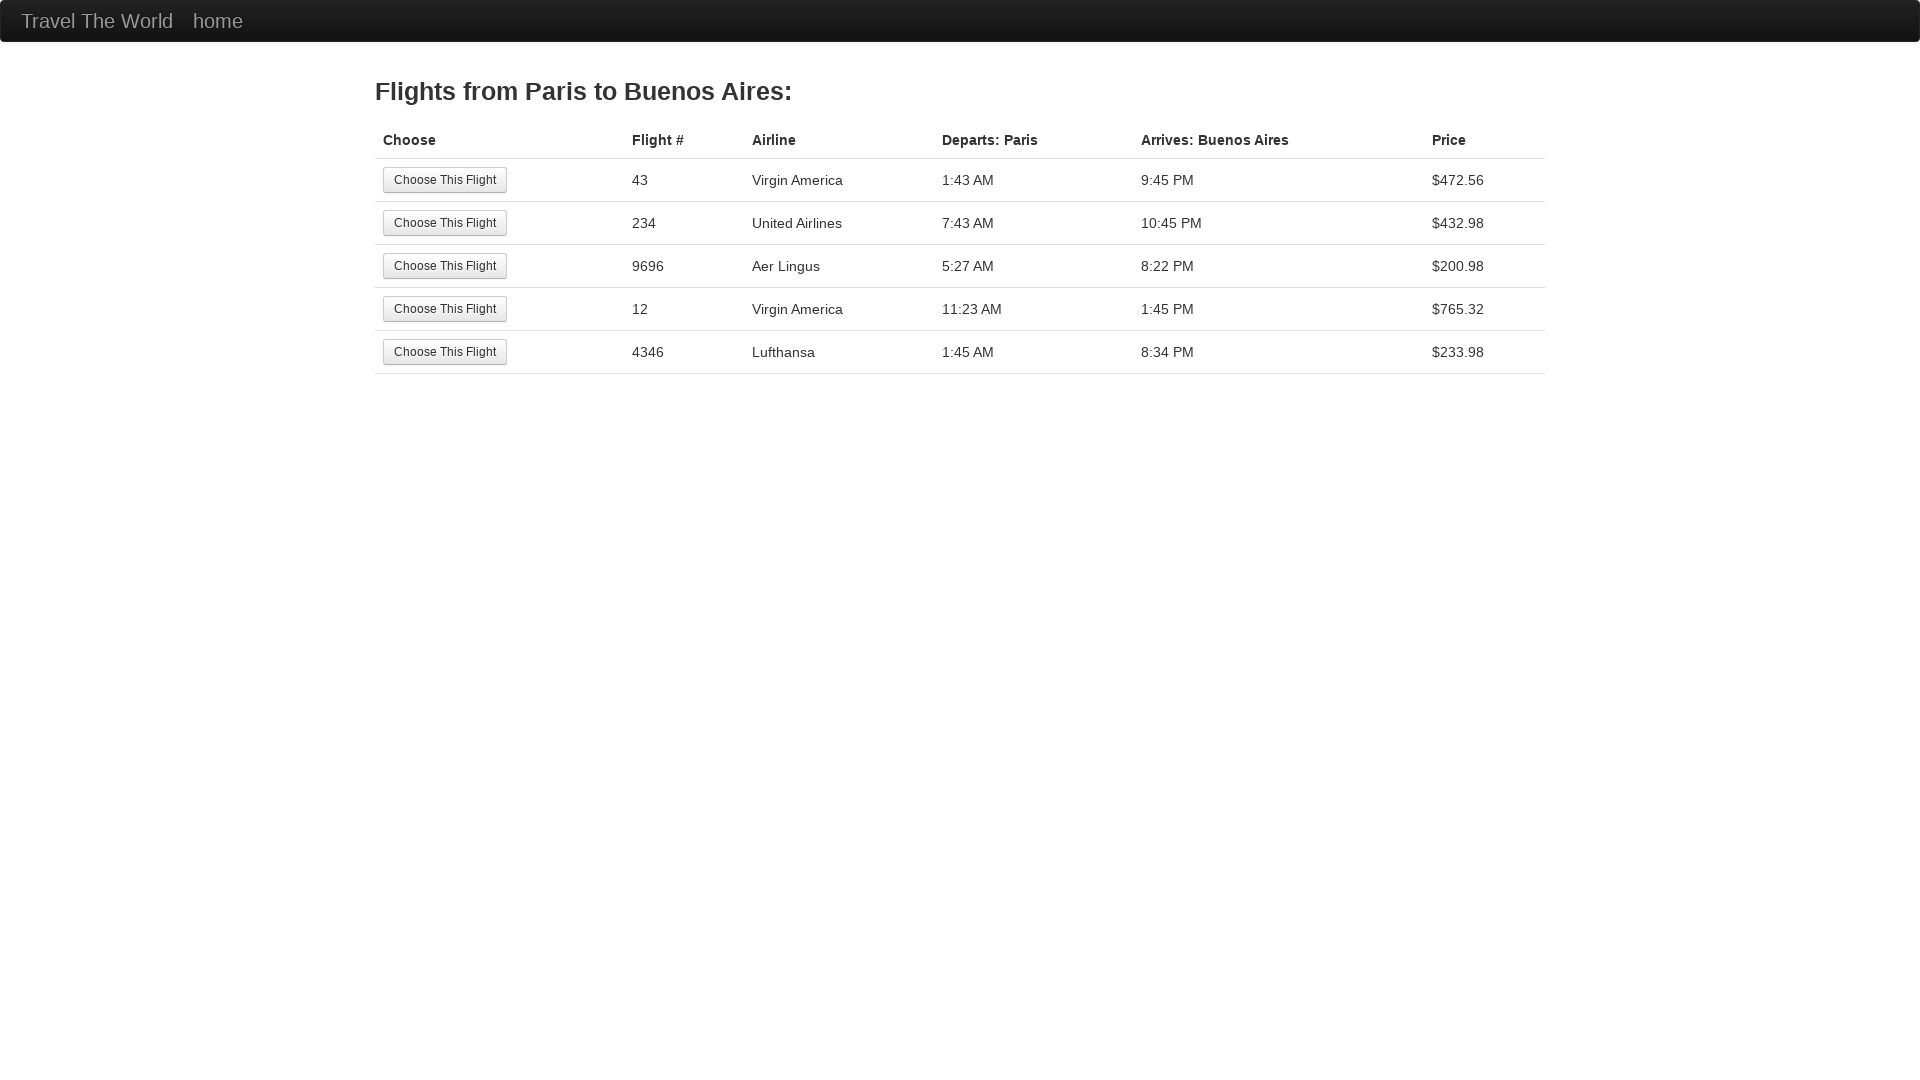

Waited for flight selection page to load
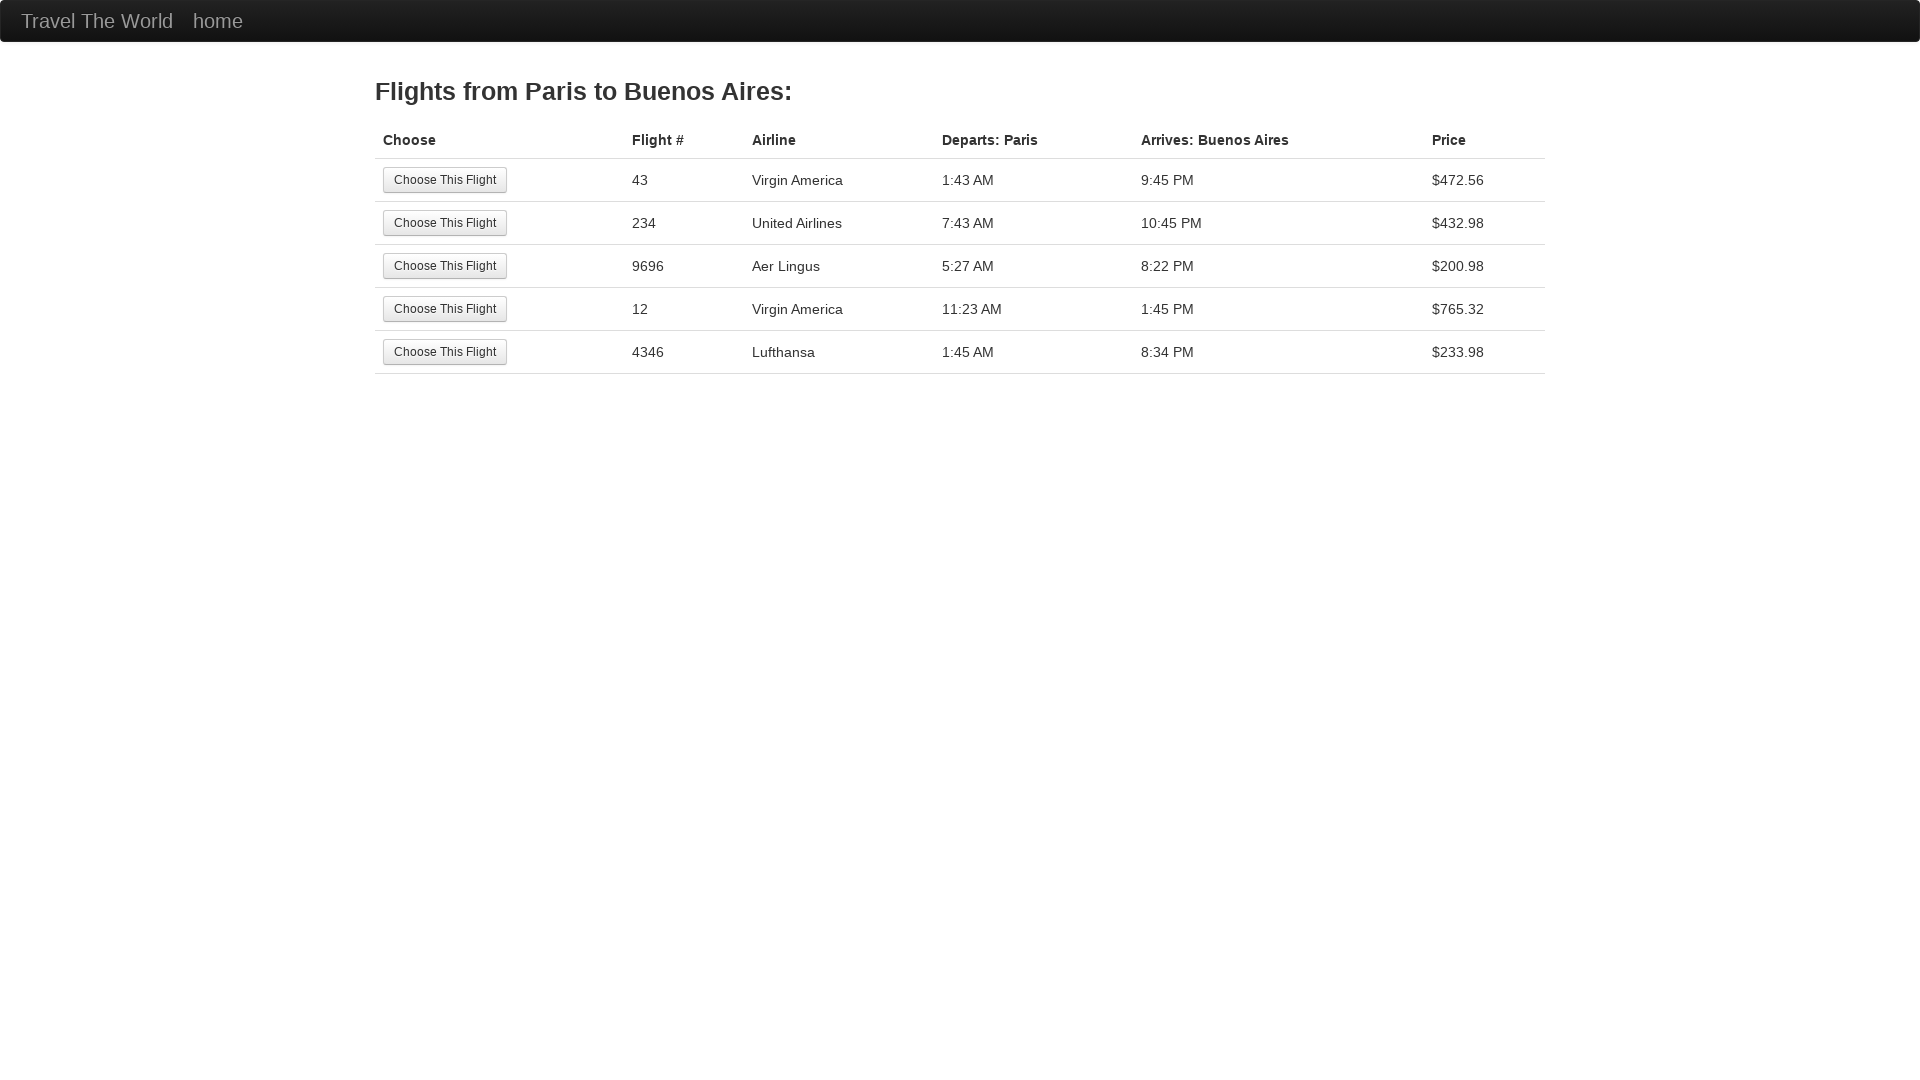

Selected a flight by clicking 'Choose This Flight' button at (445, 180) on input[type='submit'][value='Choose This Flight']
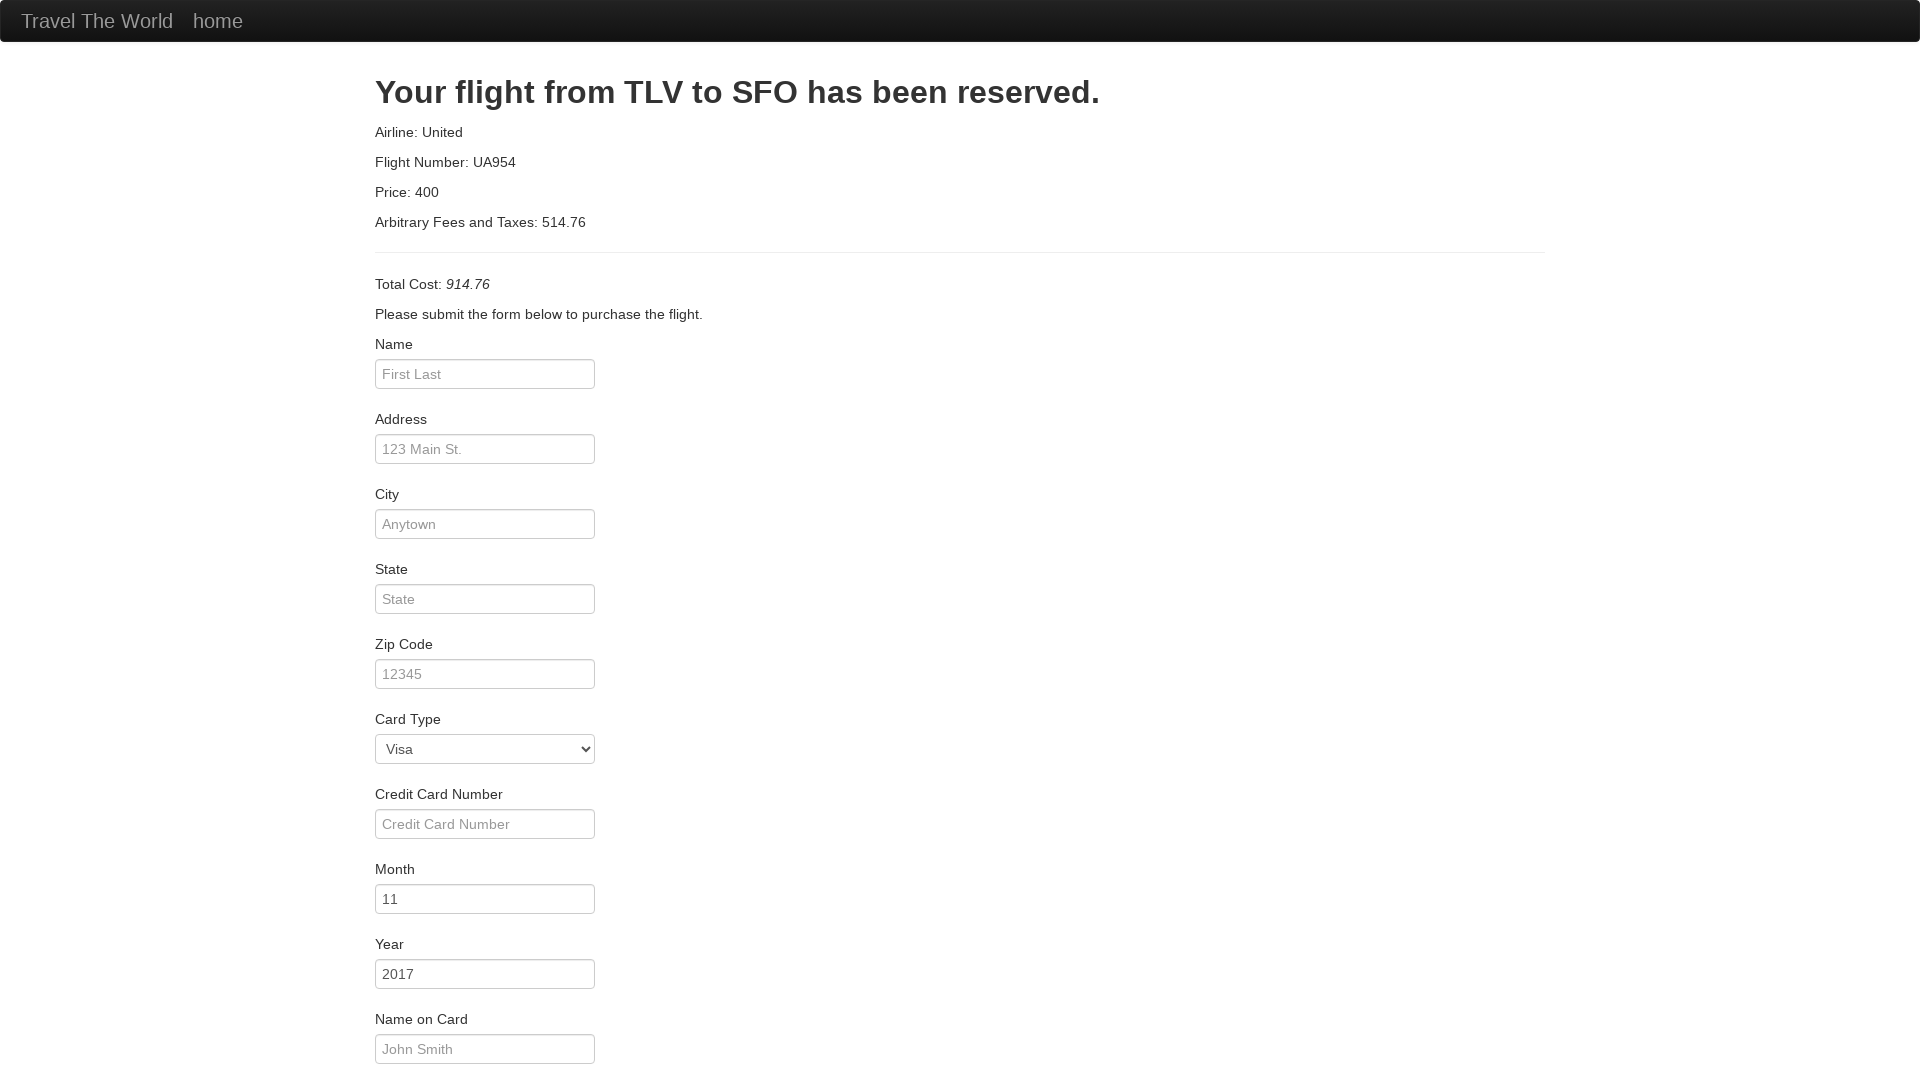

Waited for purchase page to load
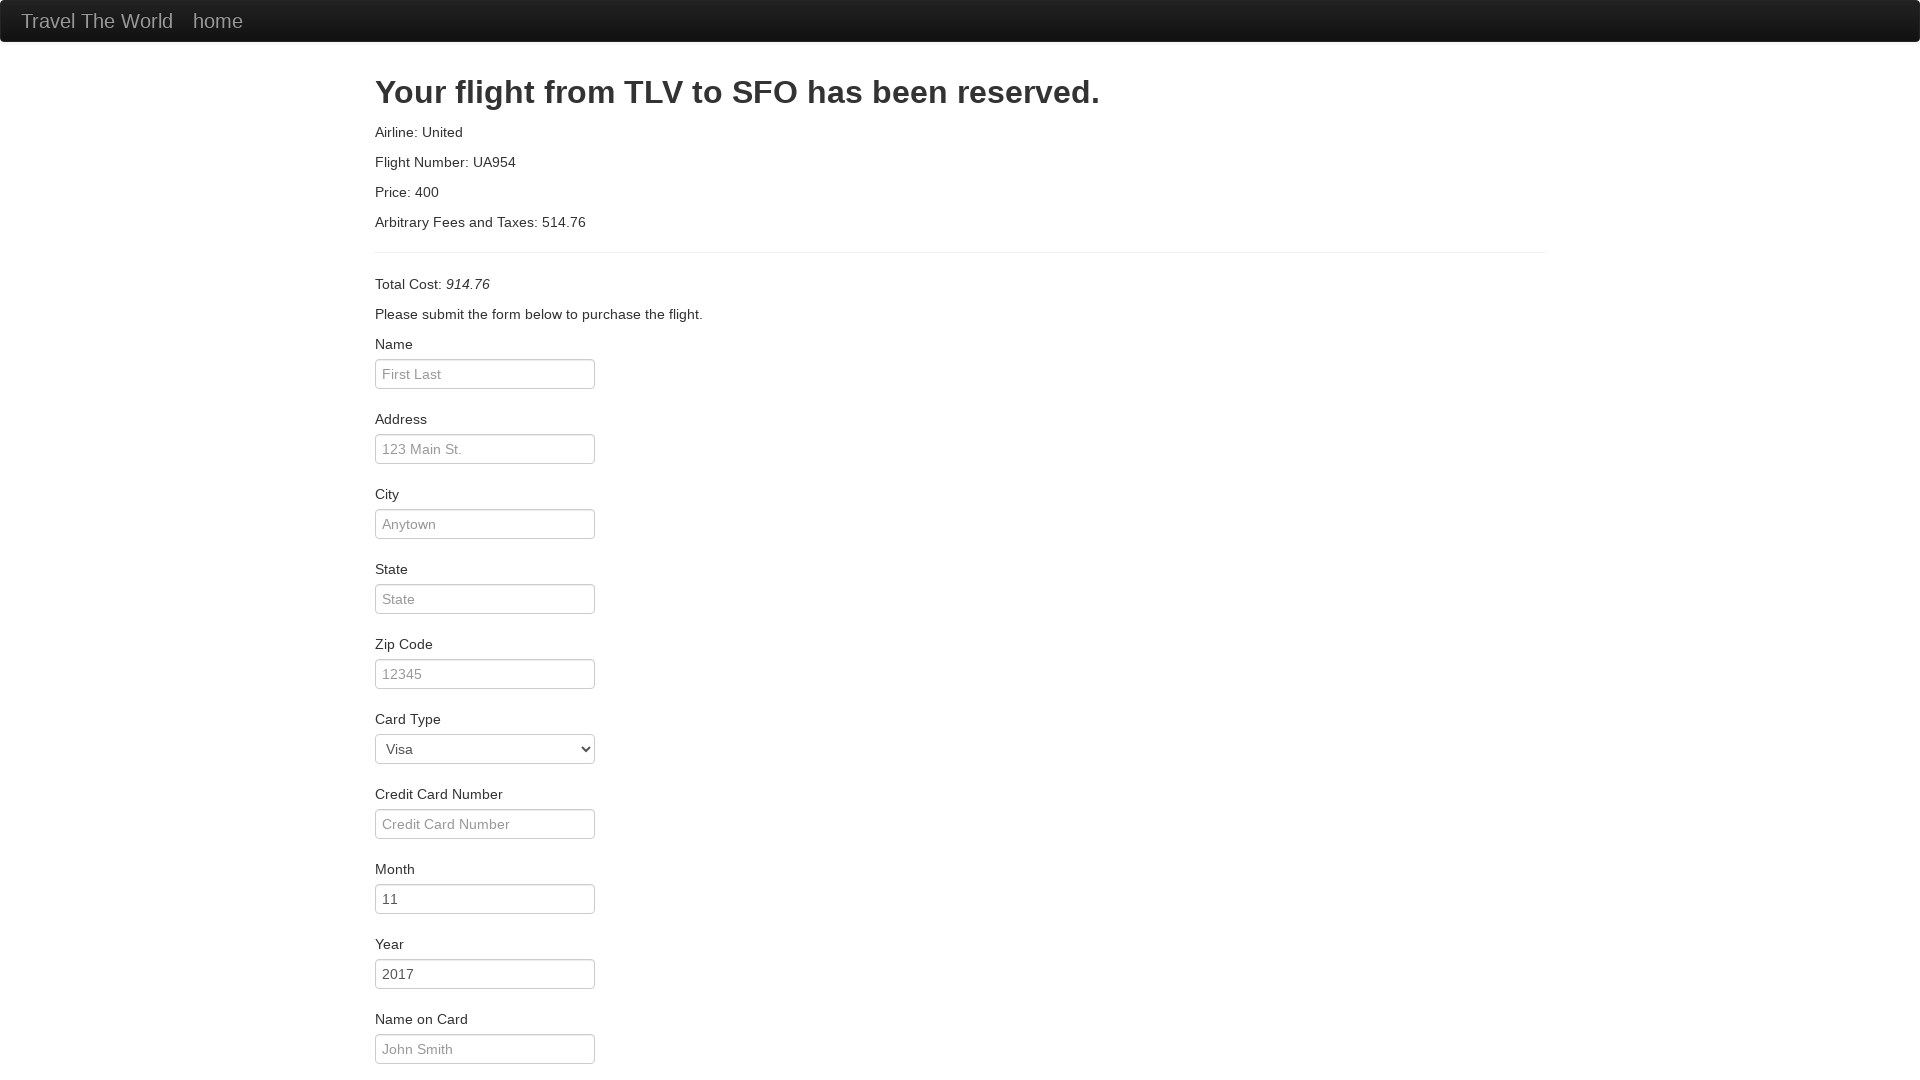

Filled passenger name field with 'Dani' on input[name='inputName']
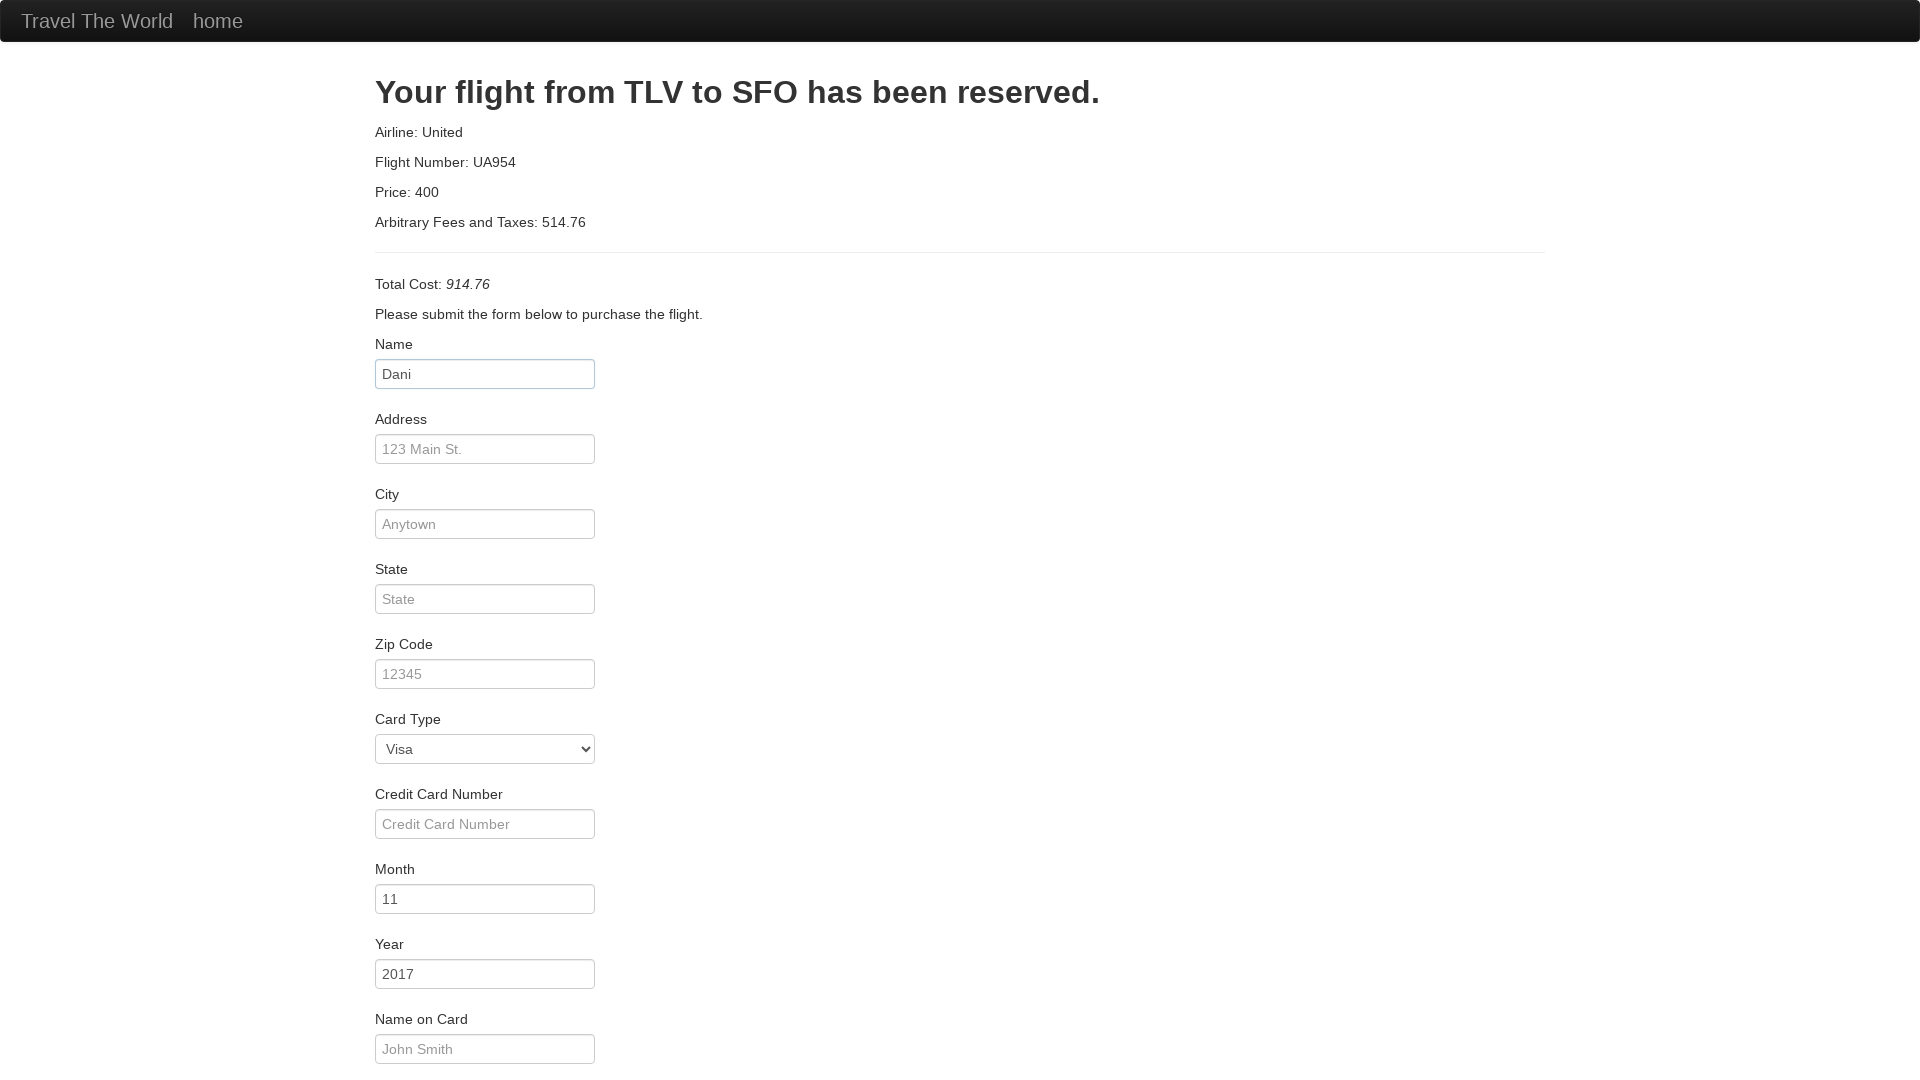

Filled address field with 'McDonalds' on input[name='address']
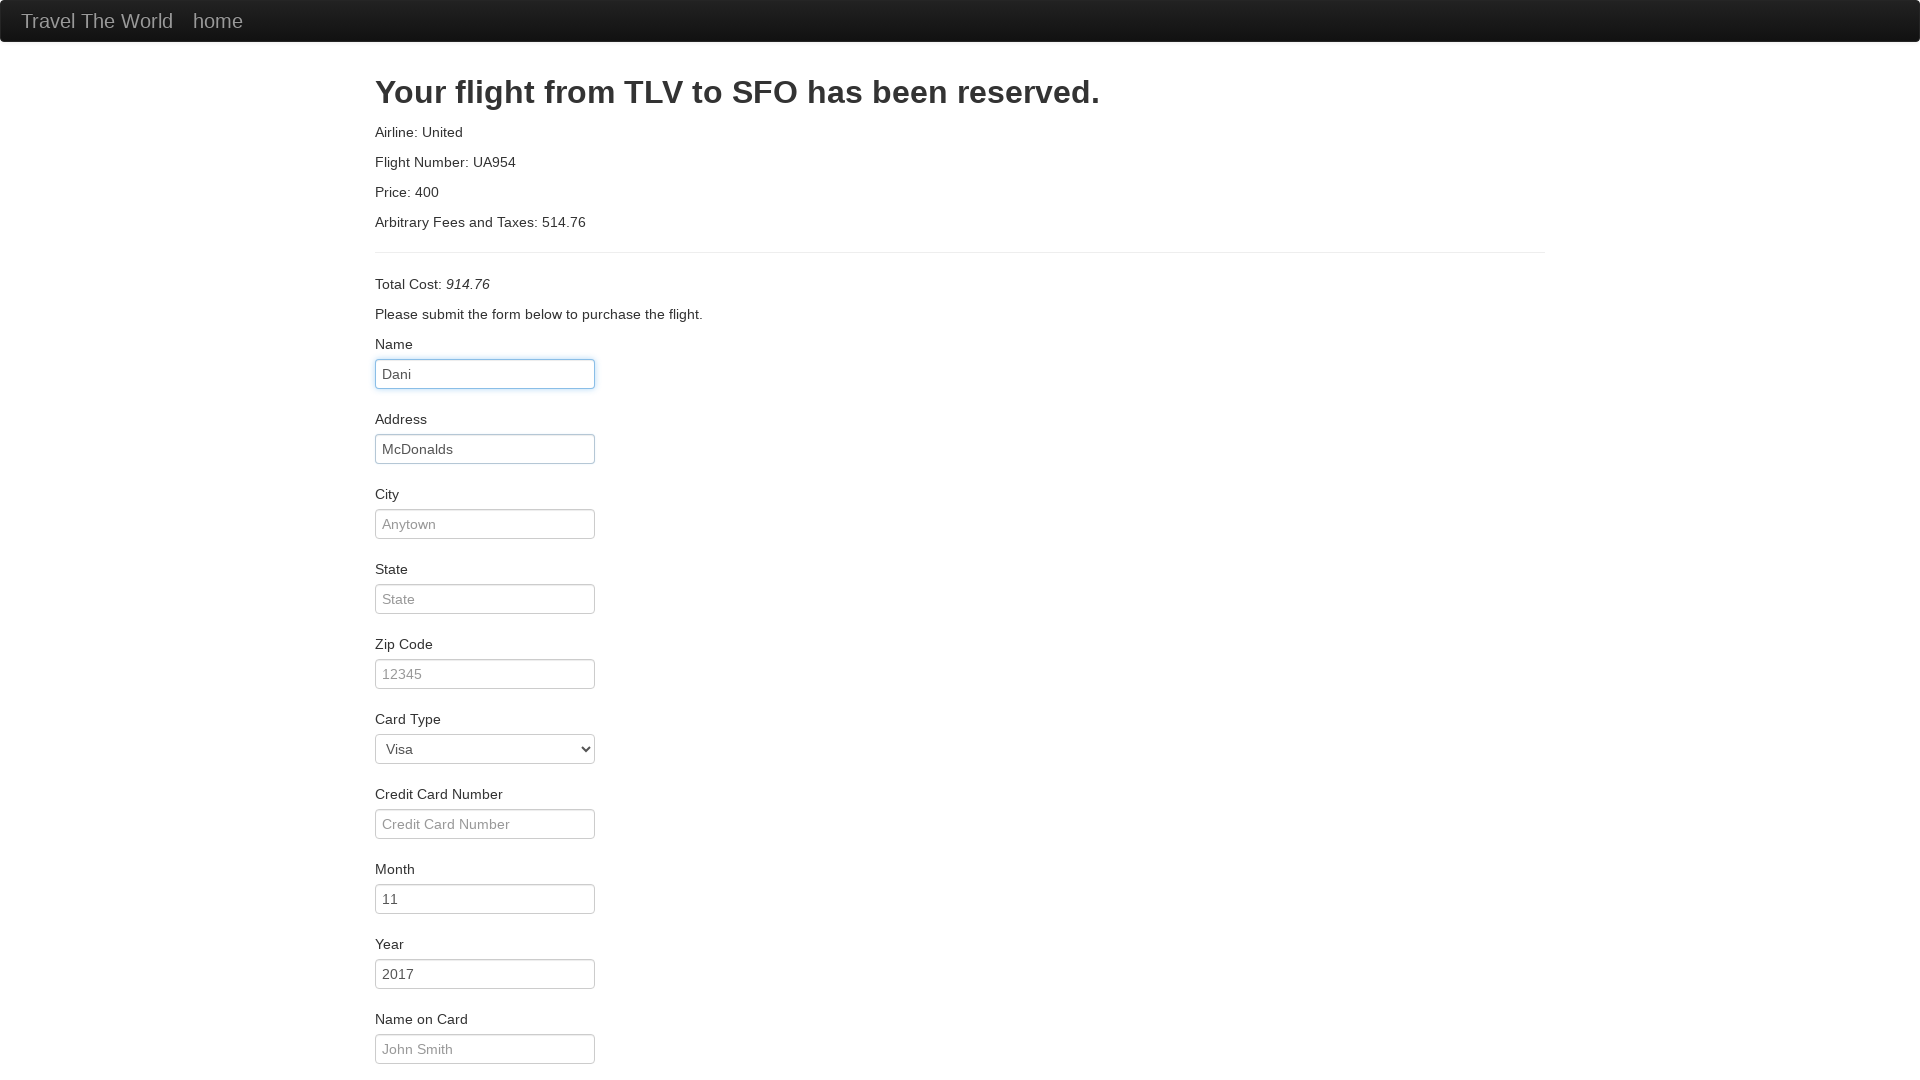

Filled city field with 'Aveiro' on input[name='city']
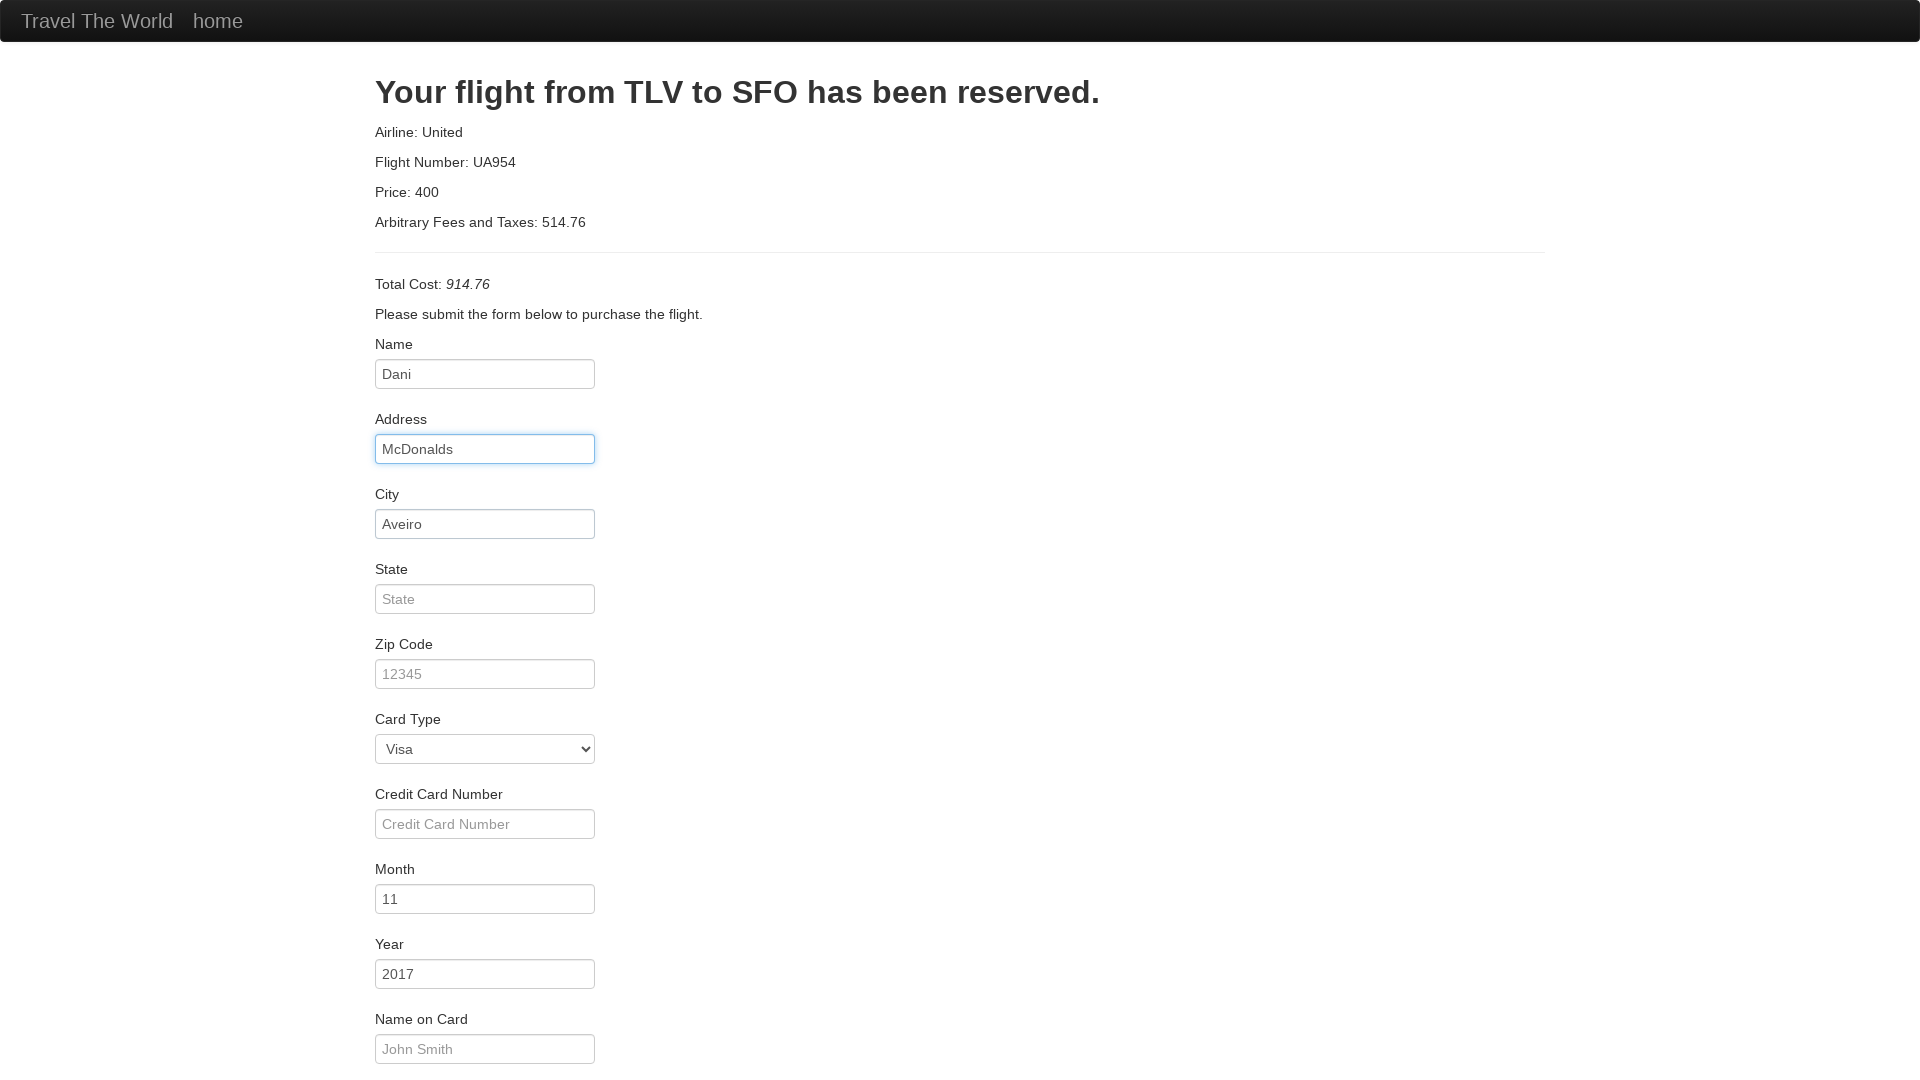

Submitted purchase form by clicking 'Purchase Flight' button at (438, 1045) on input[type='submit'][value='Purchase Flight']
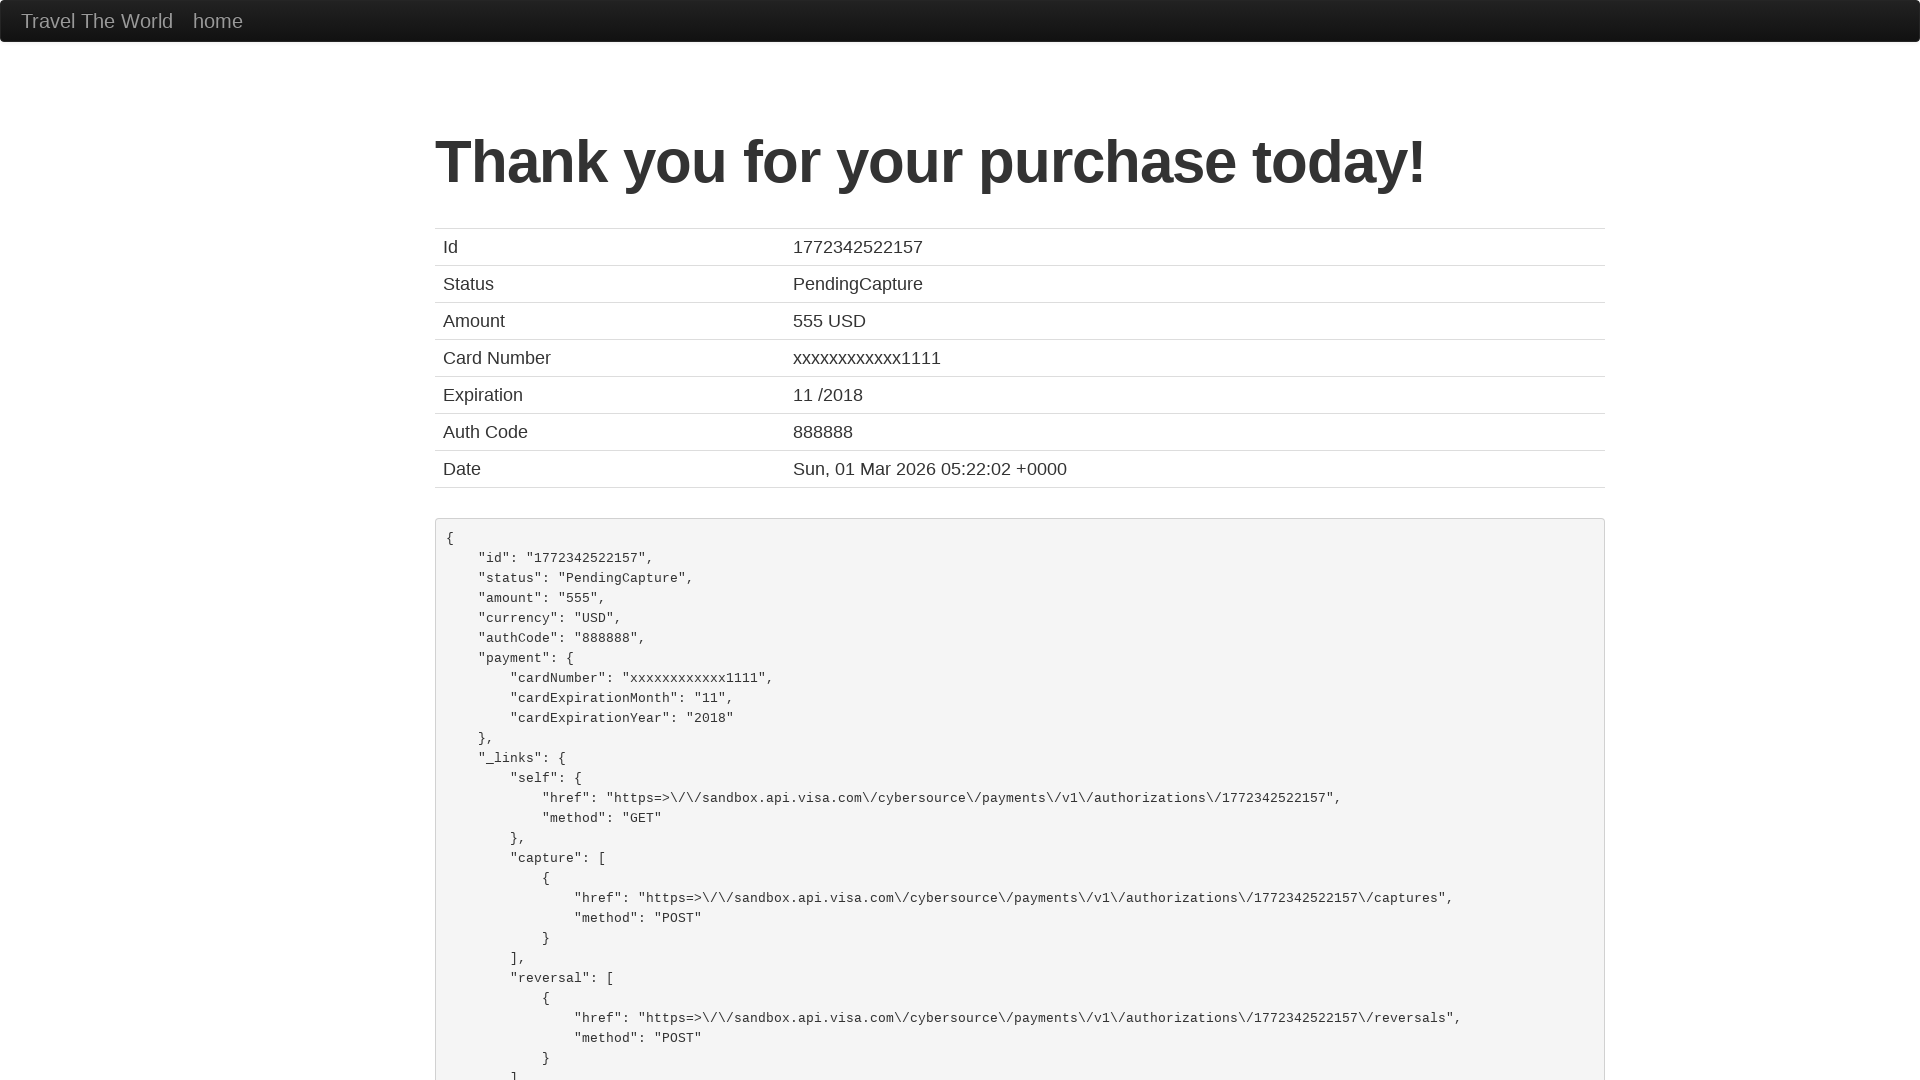

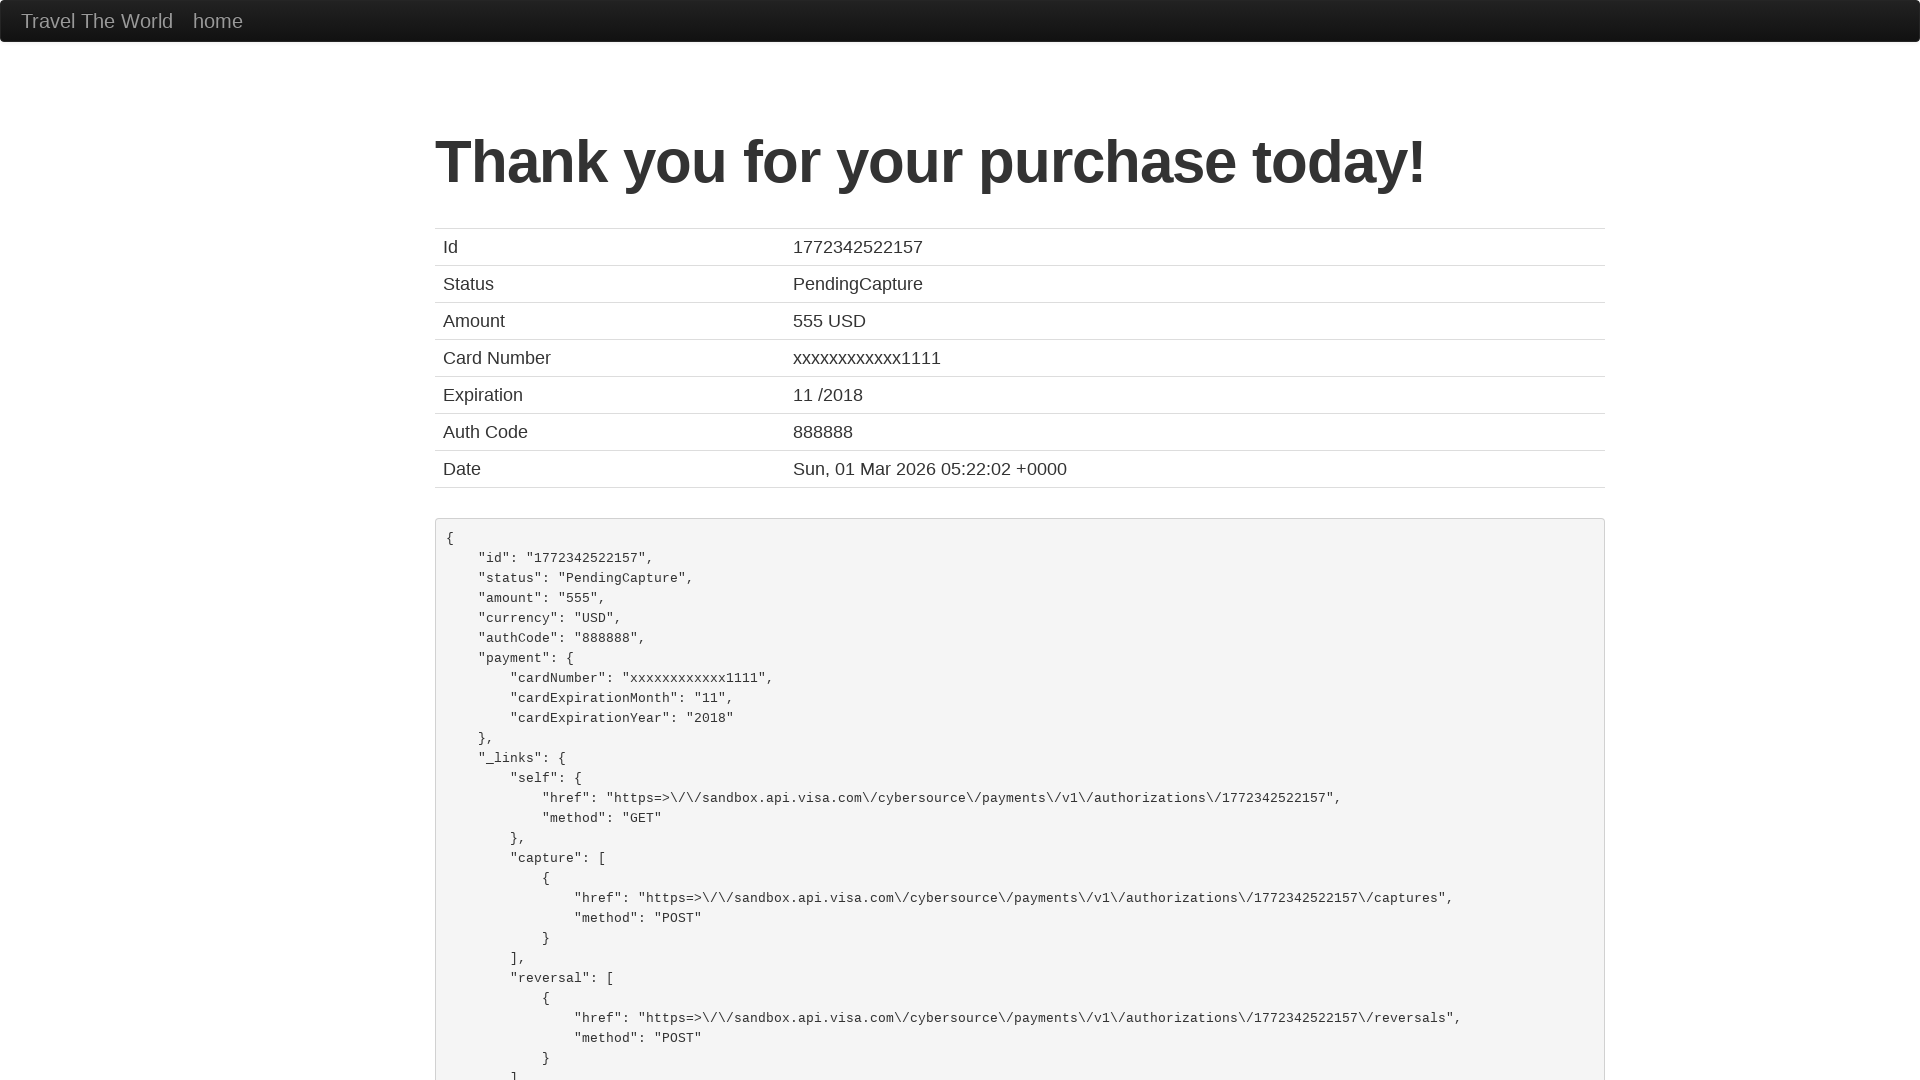